Navigates to the OrangeHRM demo page and selects "India" from the Country dropdown field without using the standard Select class.

Starting URL: https://www.orangehrm.com/hris-hr-software-demo/

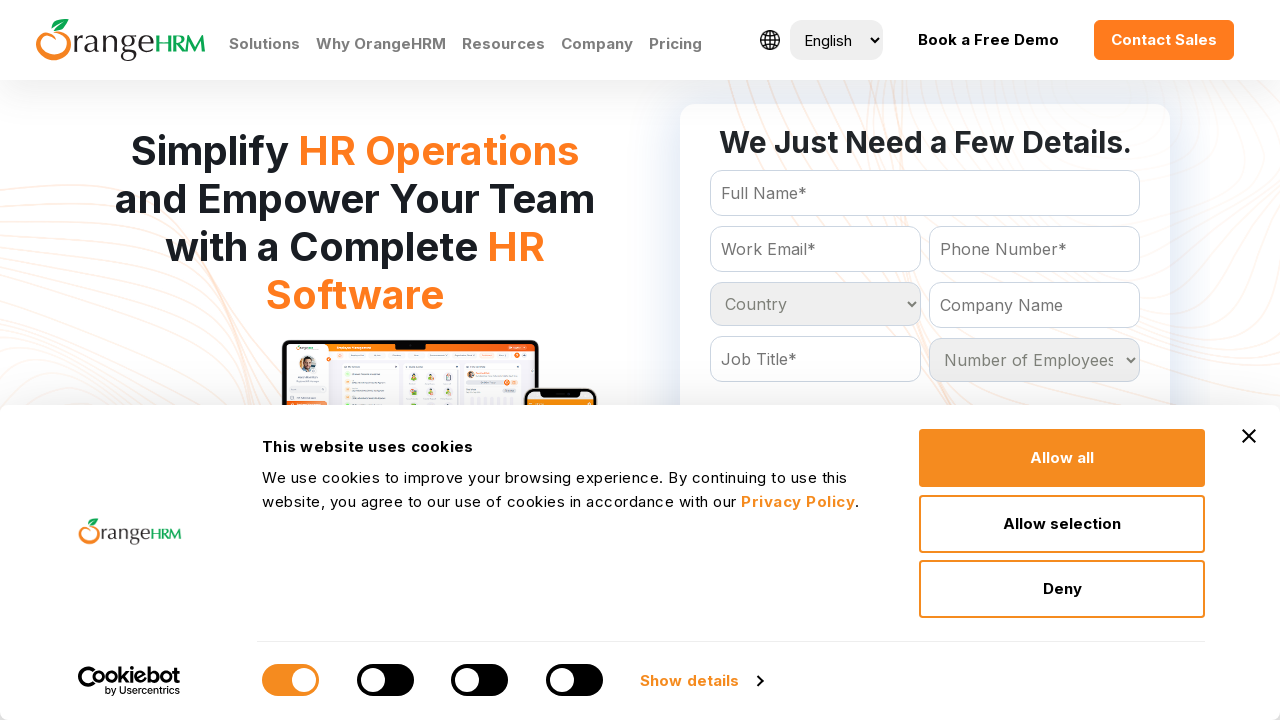

Waited for country dropdown elements to load
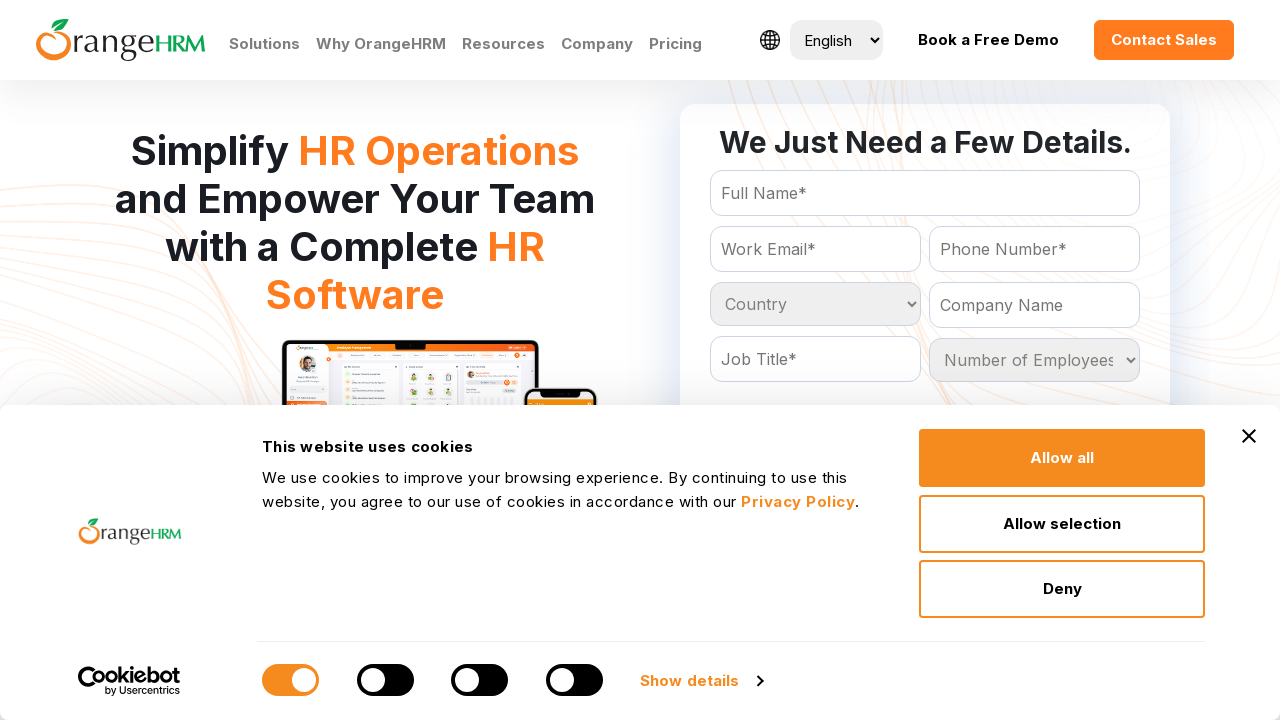

Retrieved all country dropdown options
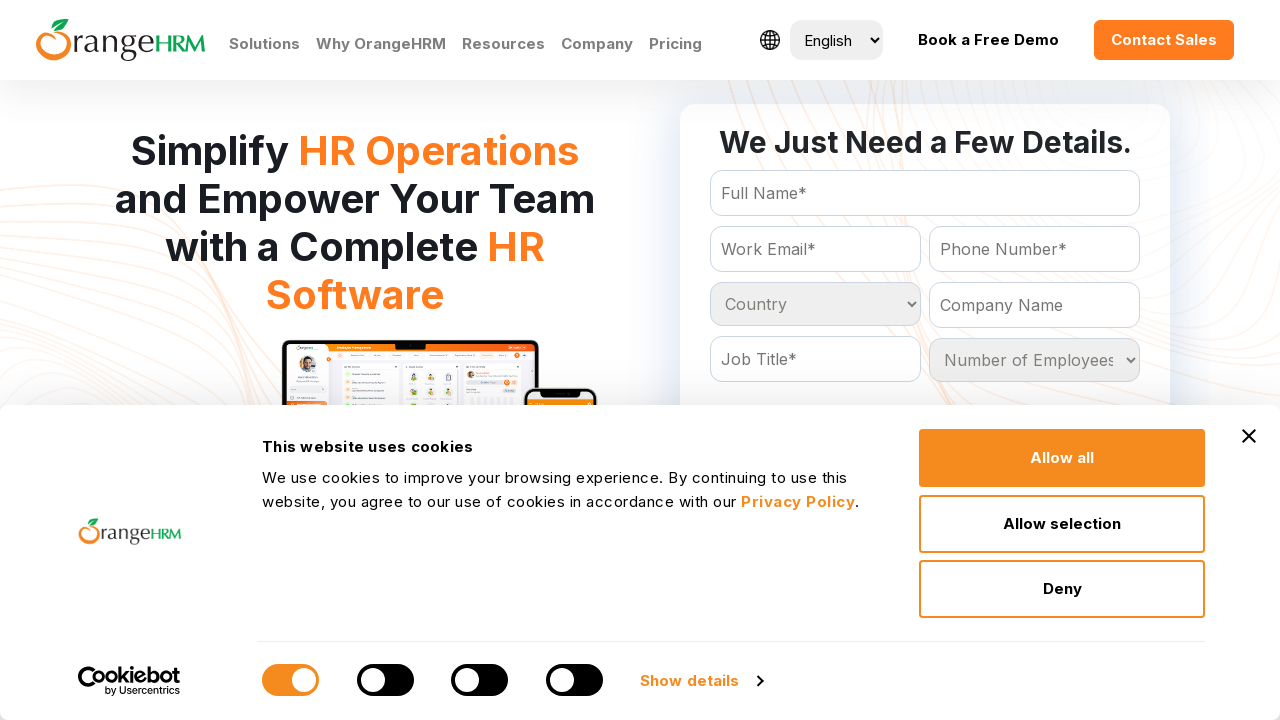

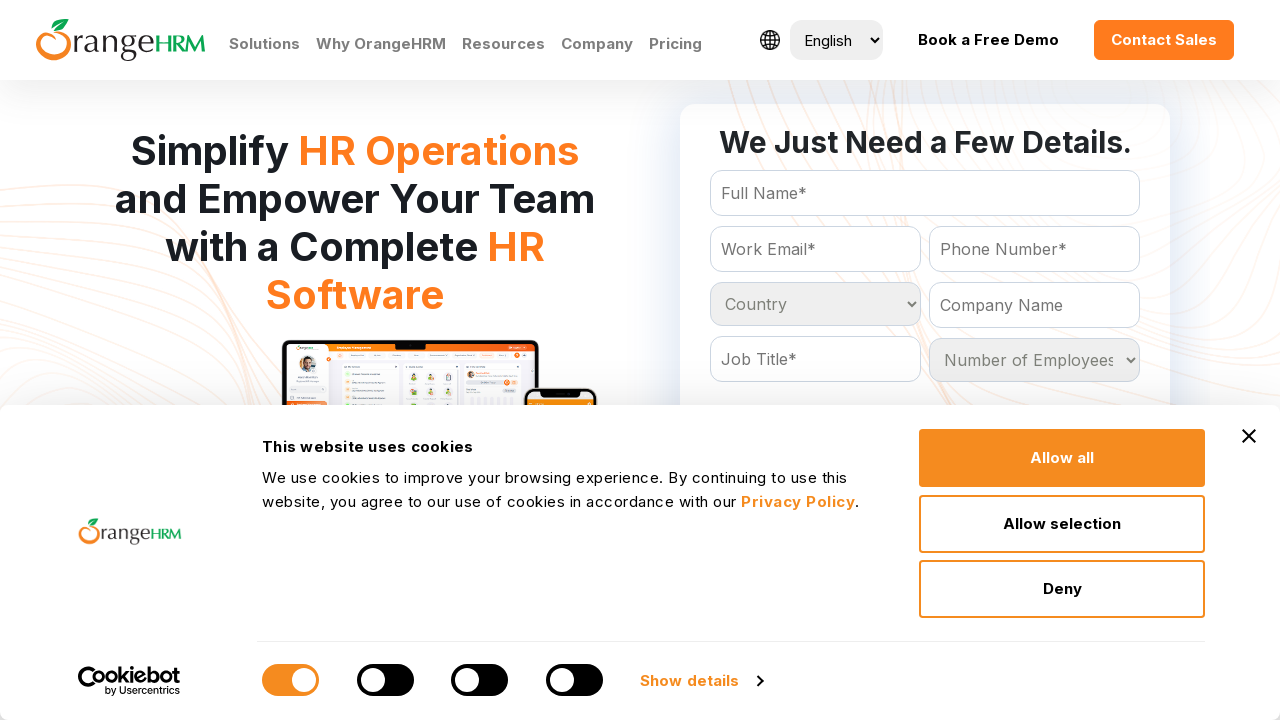